Tests a data types form by filling in personal information fields (first name, last name, address, city, country, job position, company, email, phone) while leaving zip code empty, then submits the form and verifies field validation states.

Starting URL: https://bonigarcia.dev/selenium-webdriver-java/data-types.html

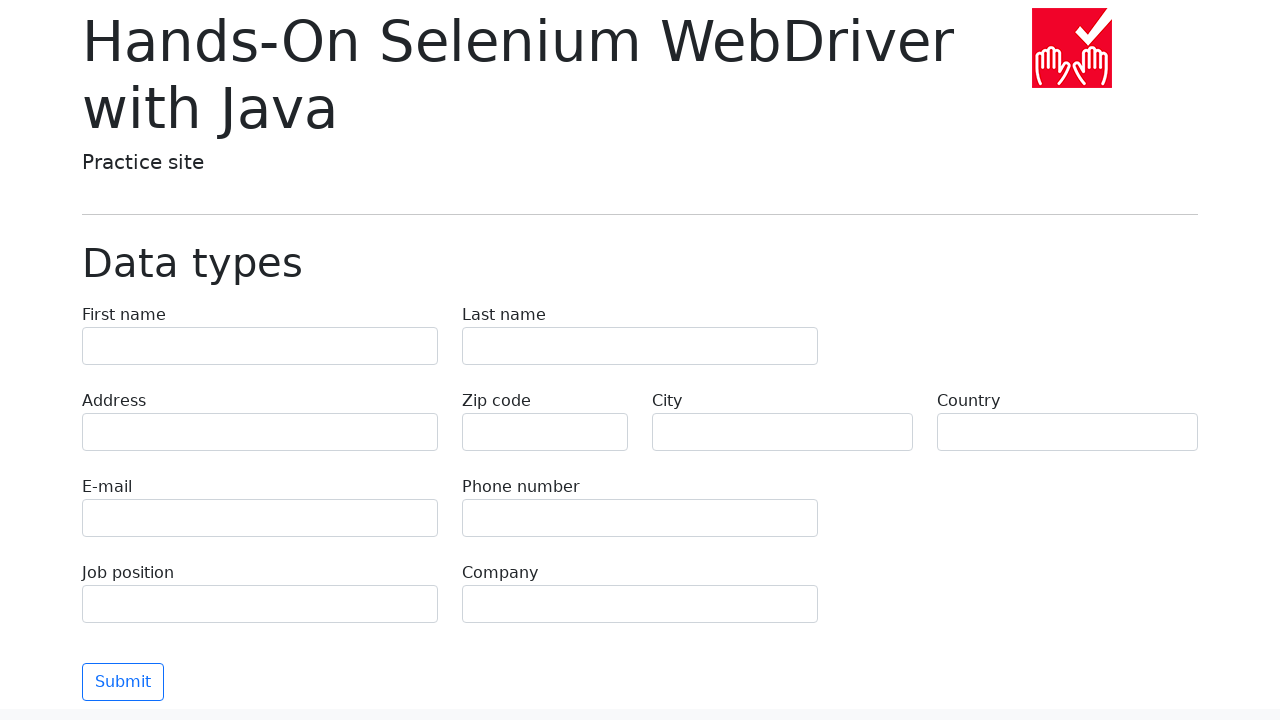

Filled first name field with 'Иван' on [name='first-name']
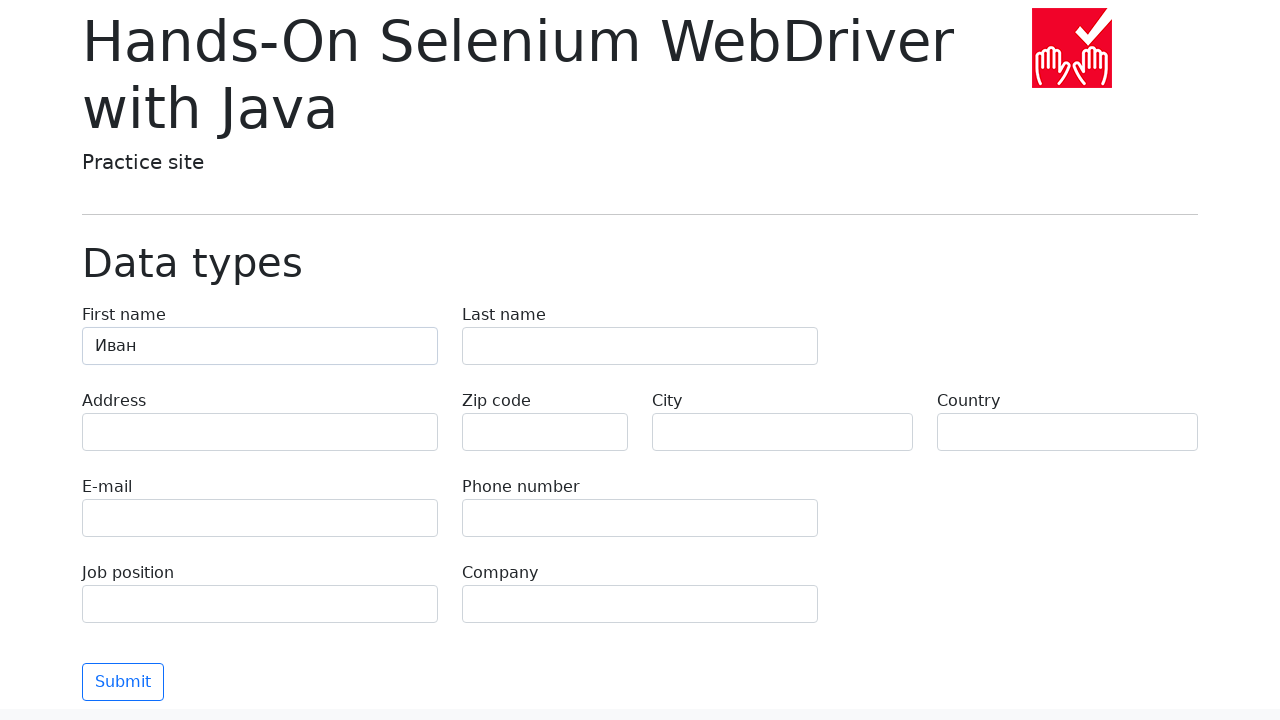

Filled last name field with 'Петров' on [name='last-name']
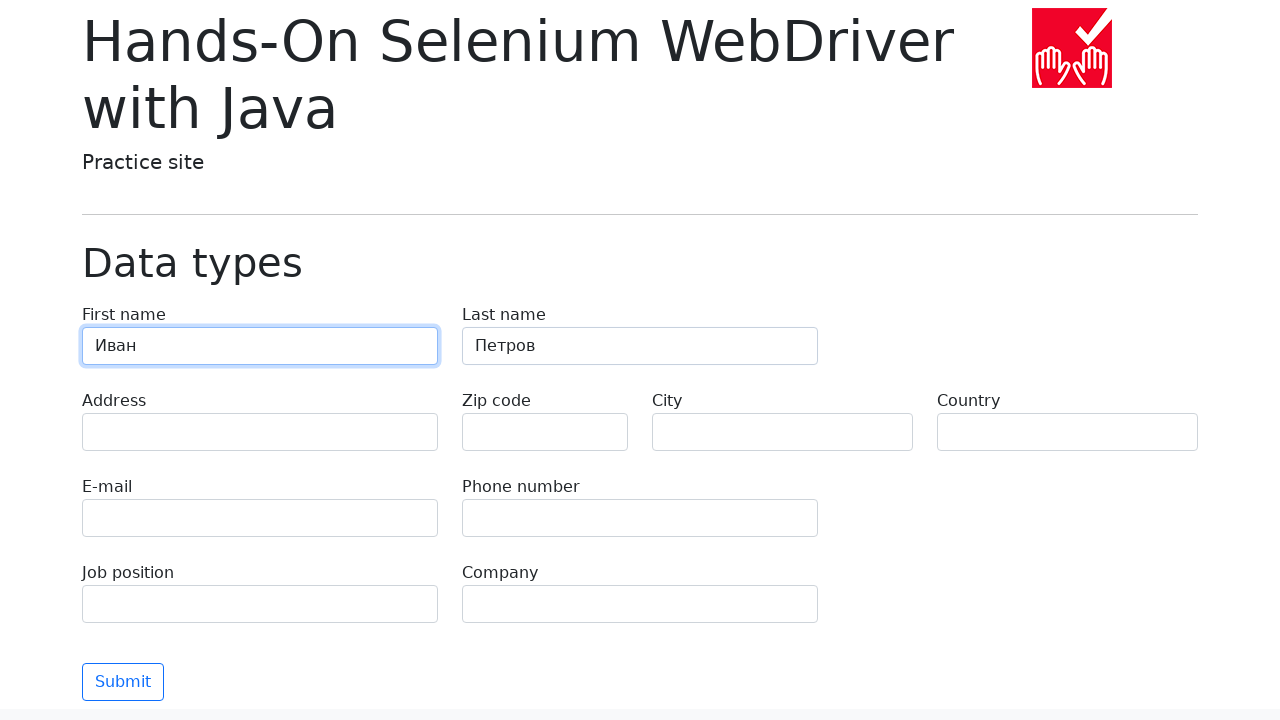

Filled address field with 'Ленина, 55-3' on [name='address']
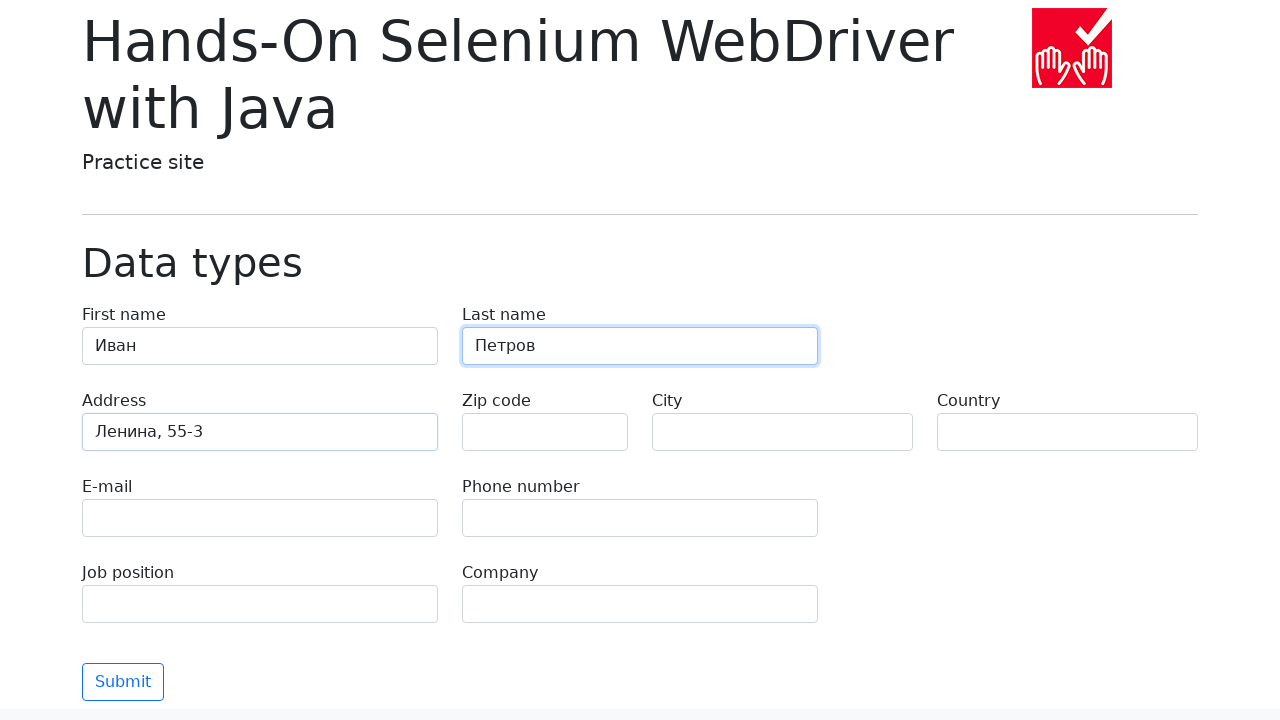

Left zip-code field empty for validation testing on [name='zip-code']
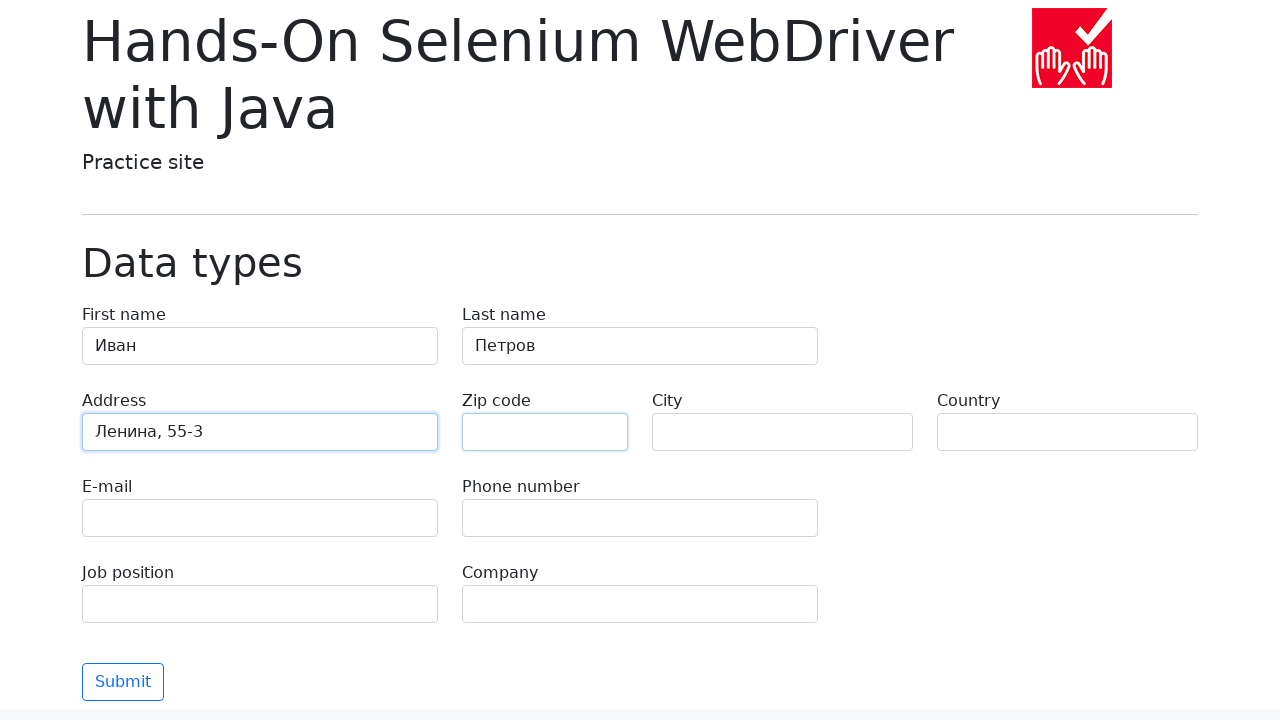

Filled city field with 'Москва' on [name='city']
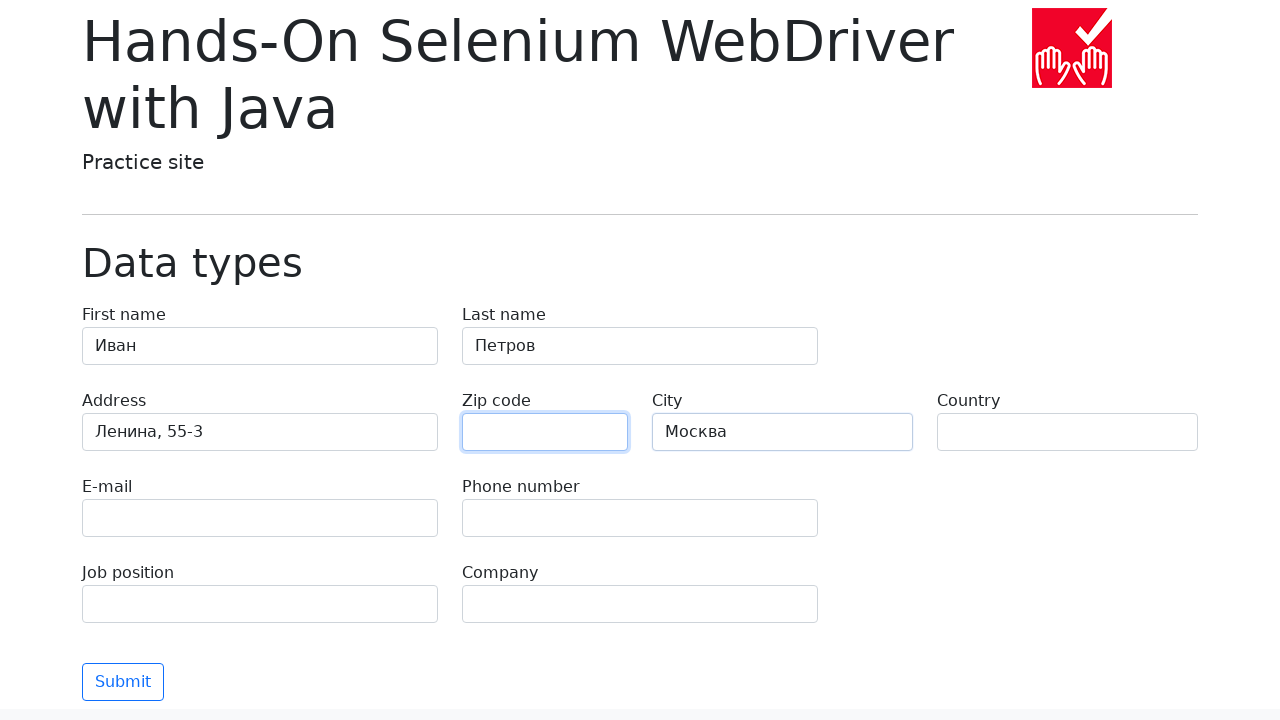

Filled country field with 'Россия' on [name='country']
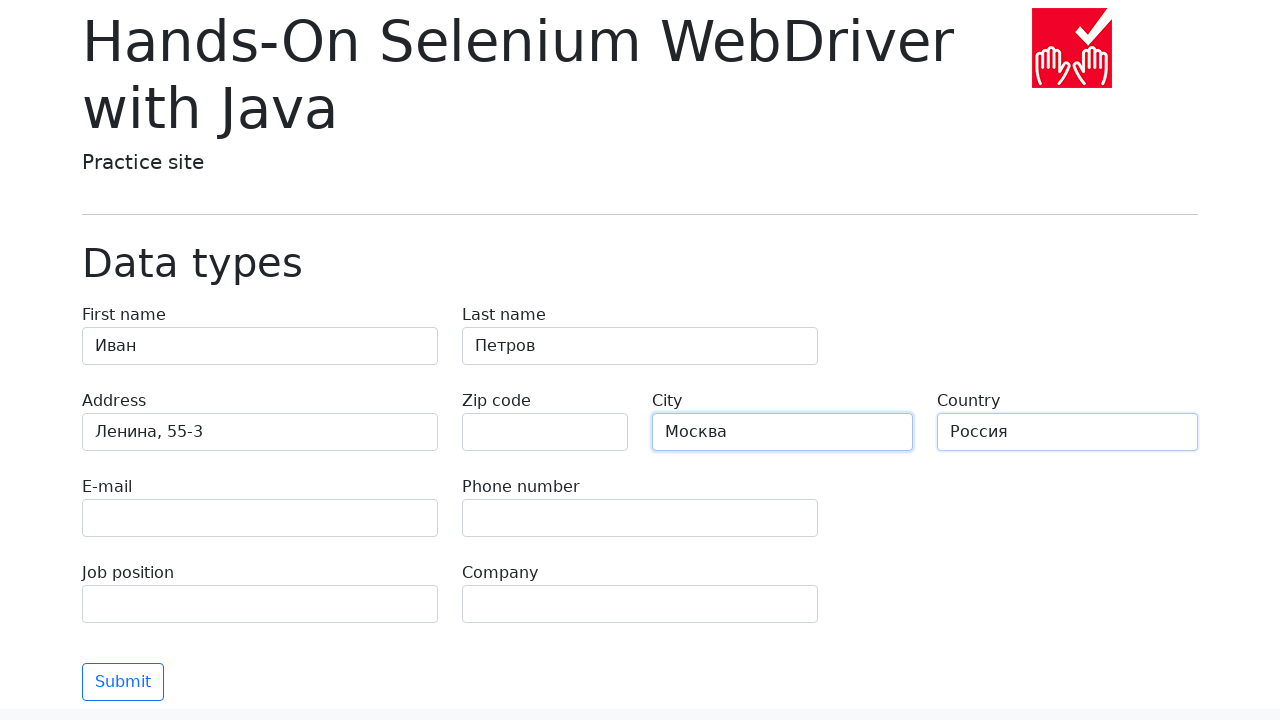

Filled job position field with 'QA' on [name='job-position']
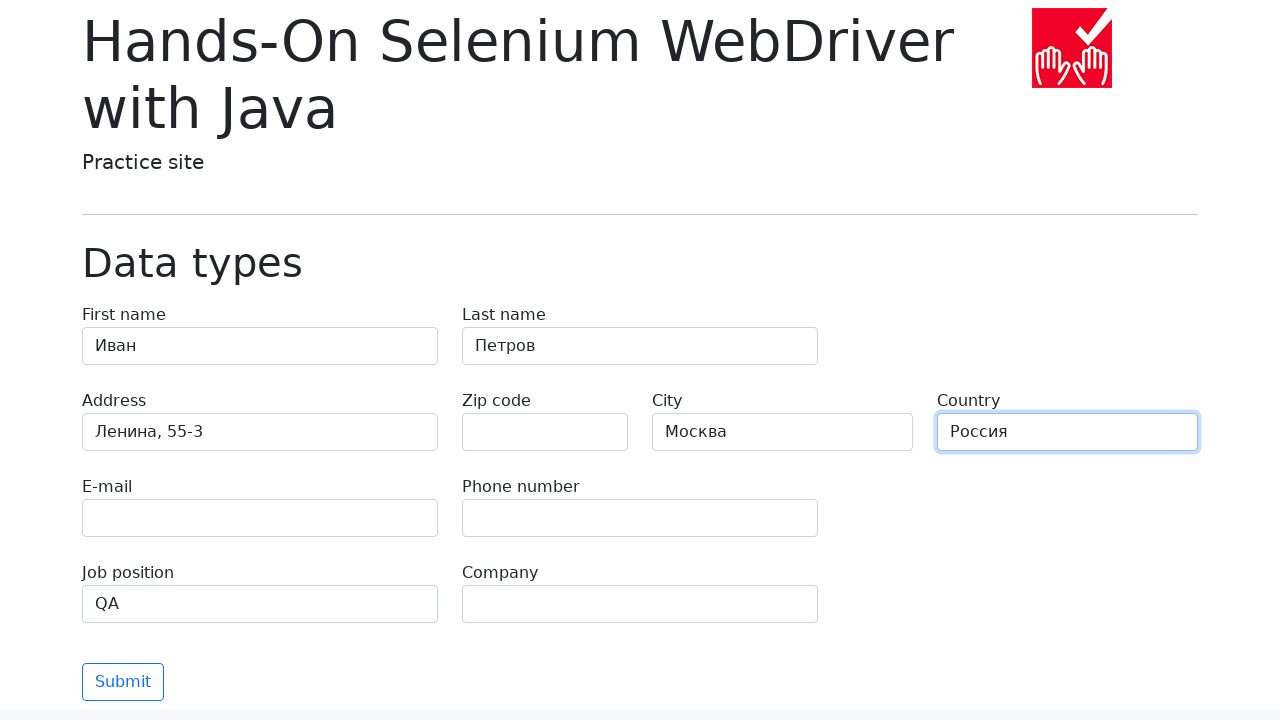

Filled company field with 'SkyPro' on [name='company']
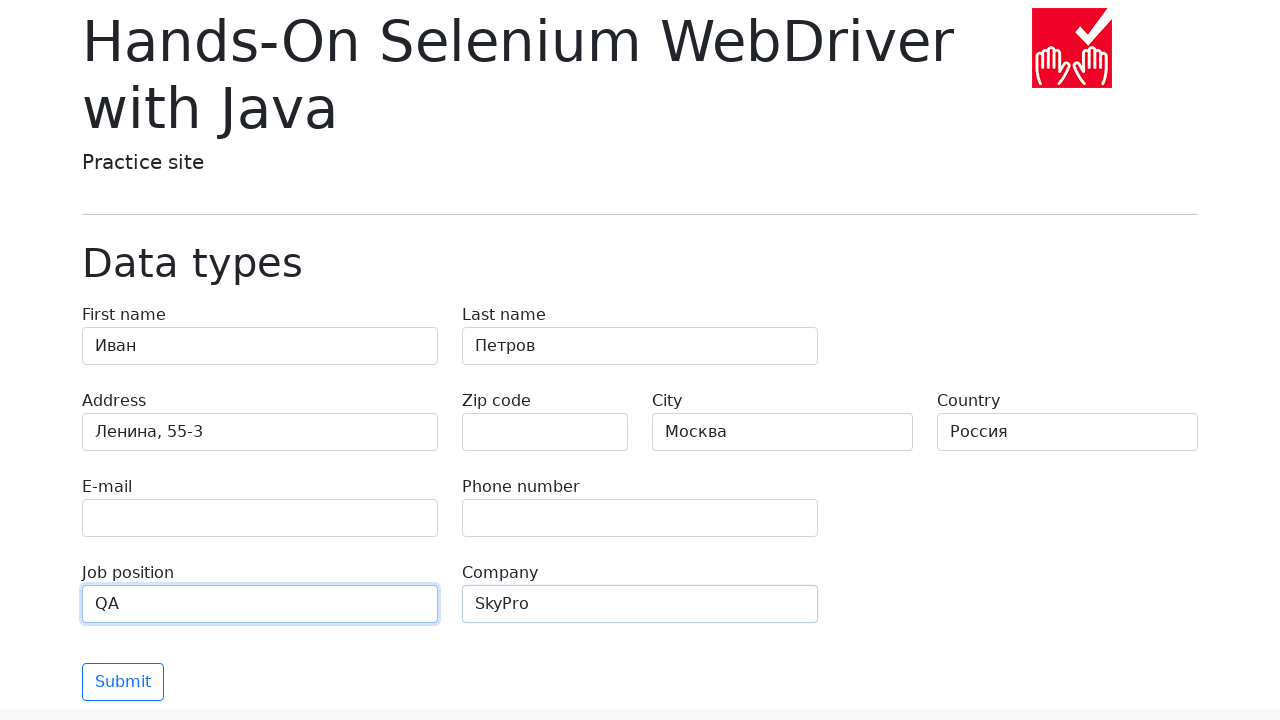

Filled email field with 'SkyPro@hotmail.ru' on [name='e-mail']
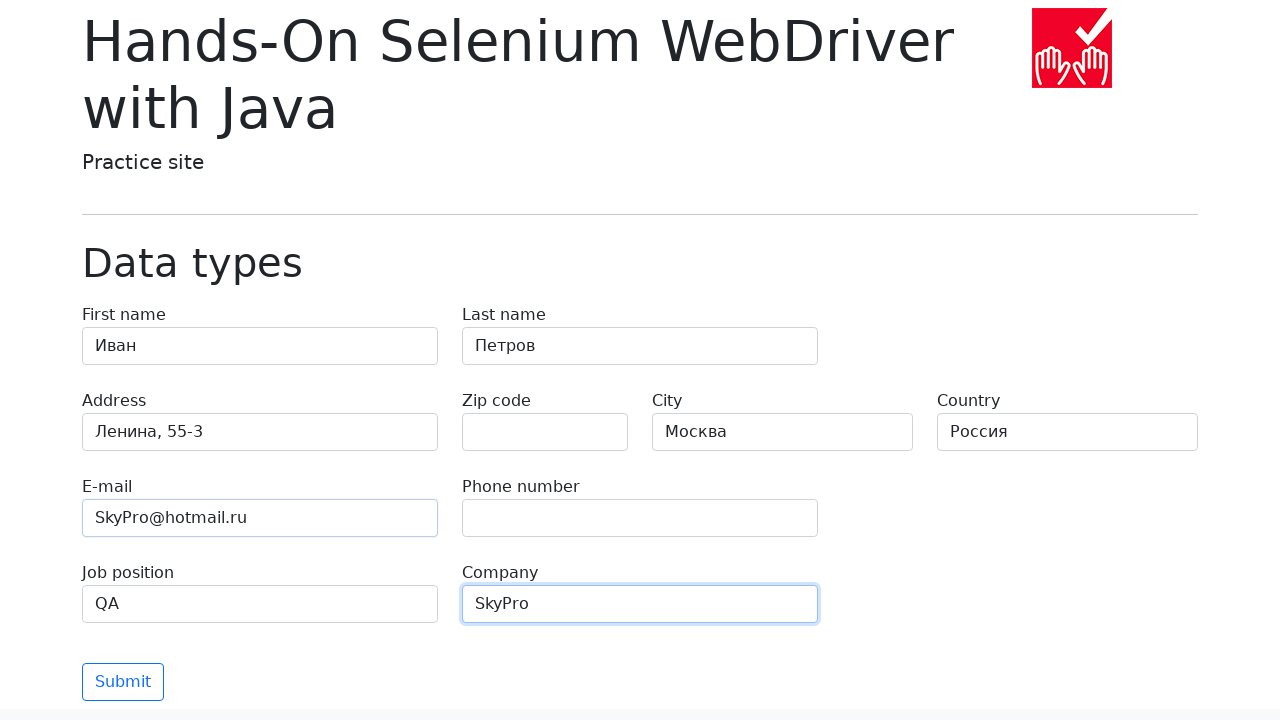

Filled phone field with '89998887766' on [name='phone']
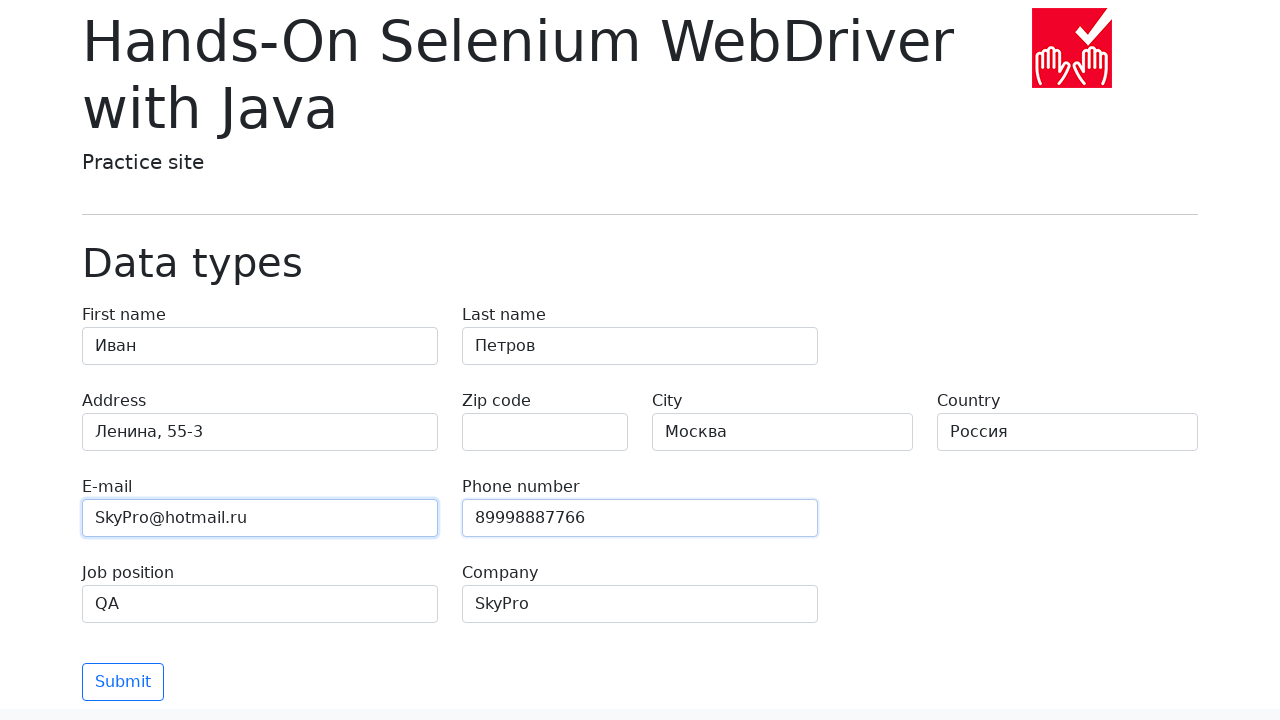

Clicked the submit button to submit the form at (123, 682) on button[type='submit']
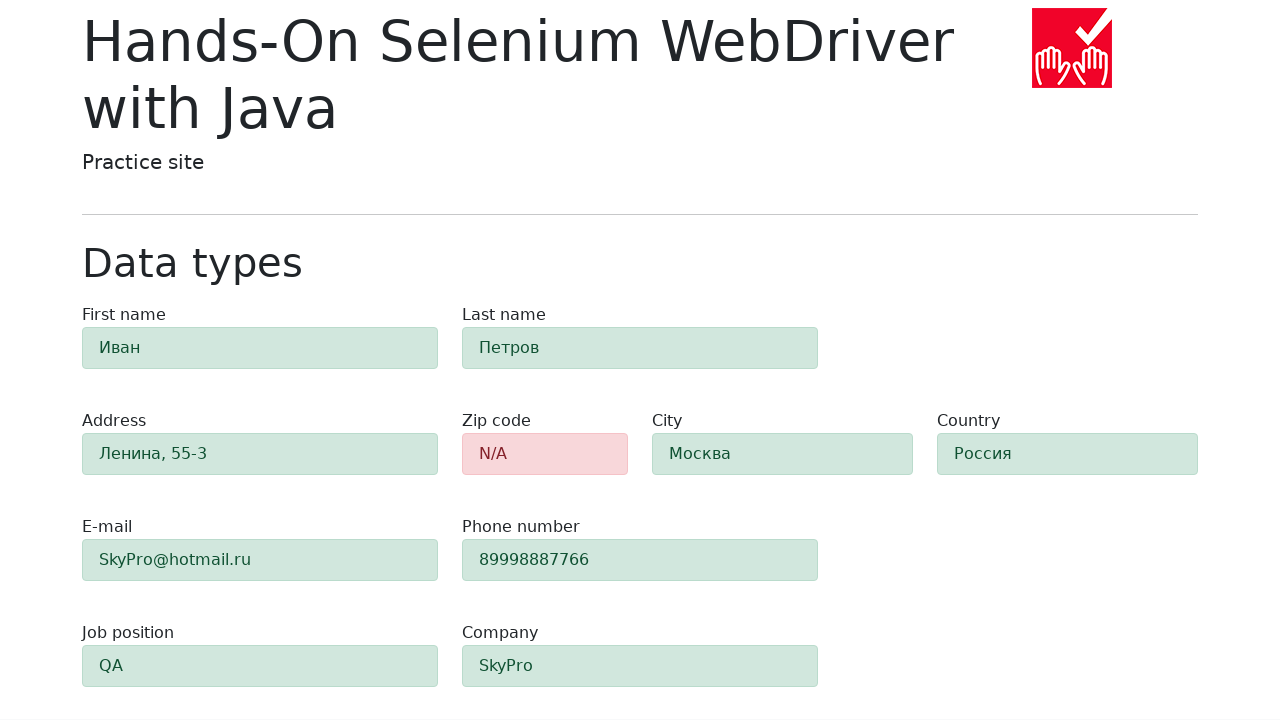

First name field element is visible after form submission
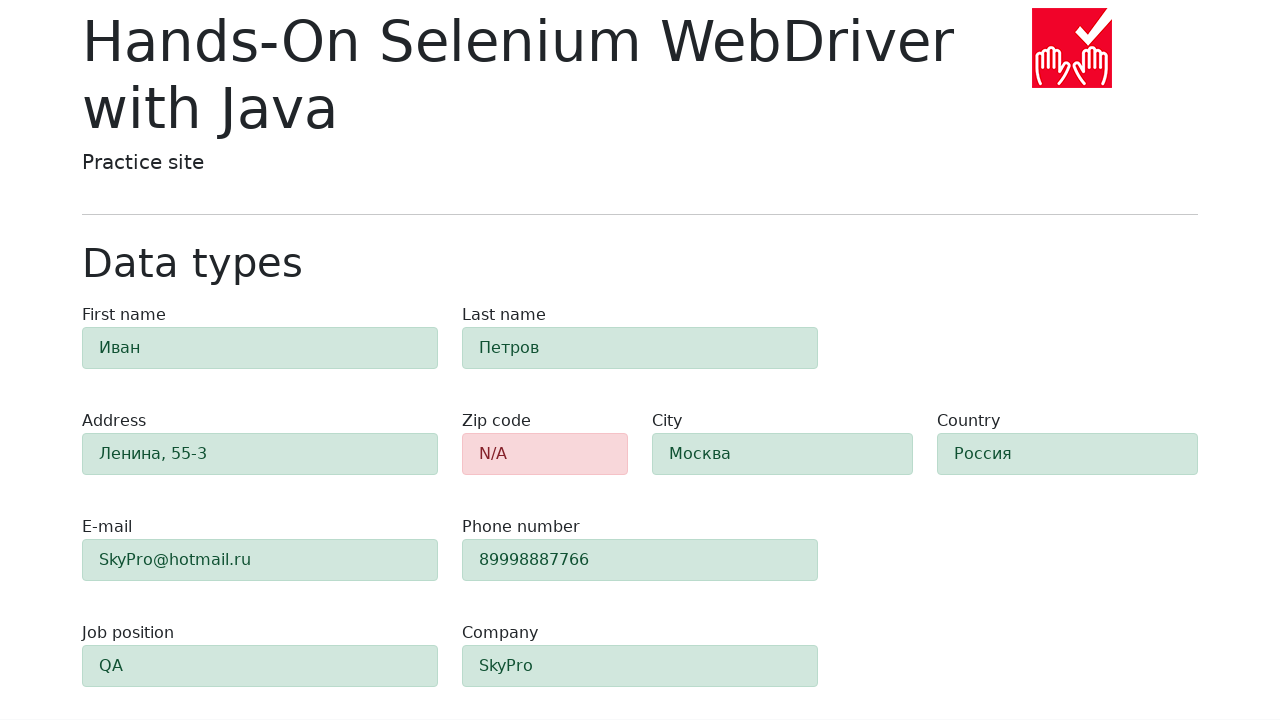

Zip-code field element is visible, validation state can be verified
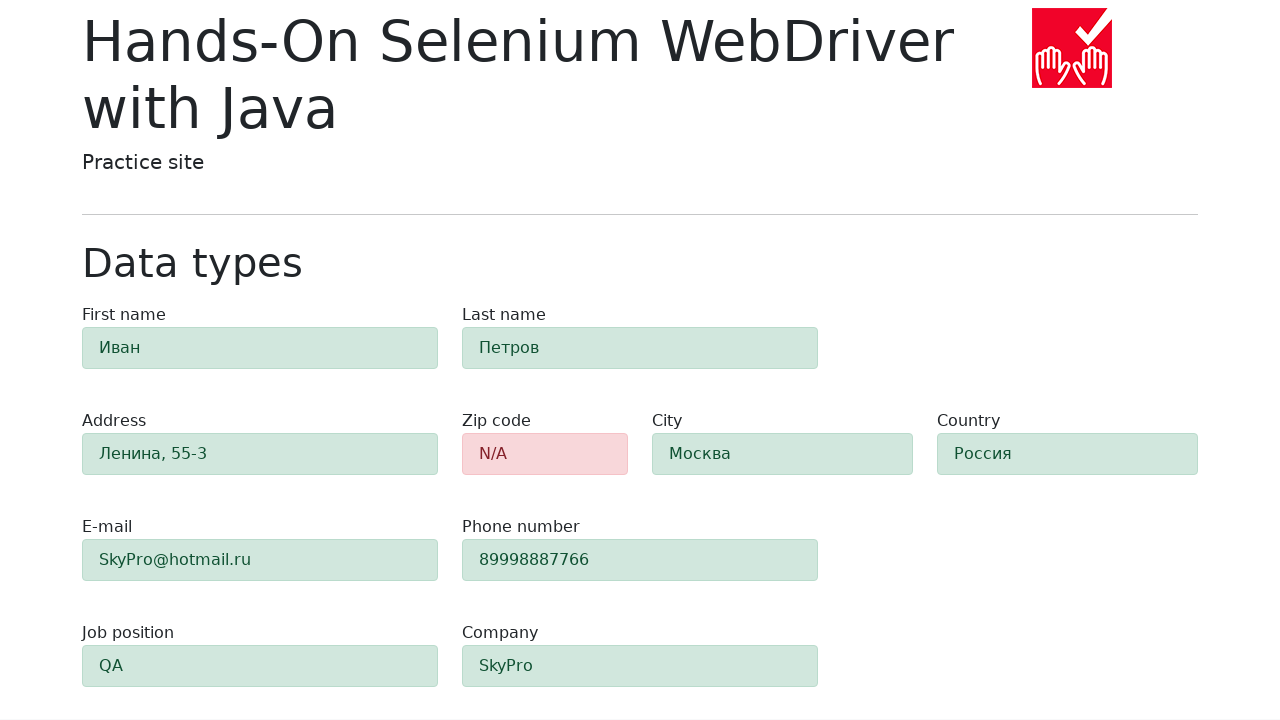

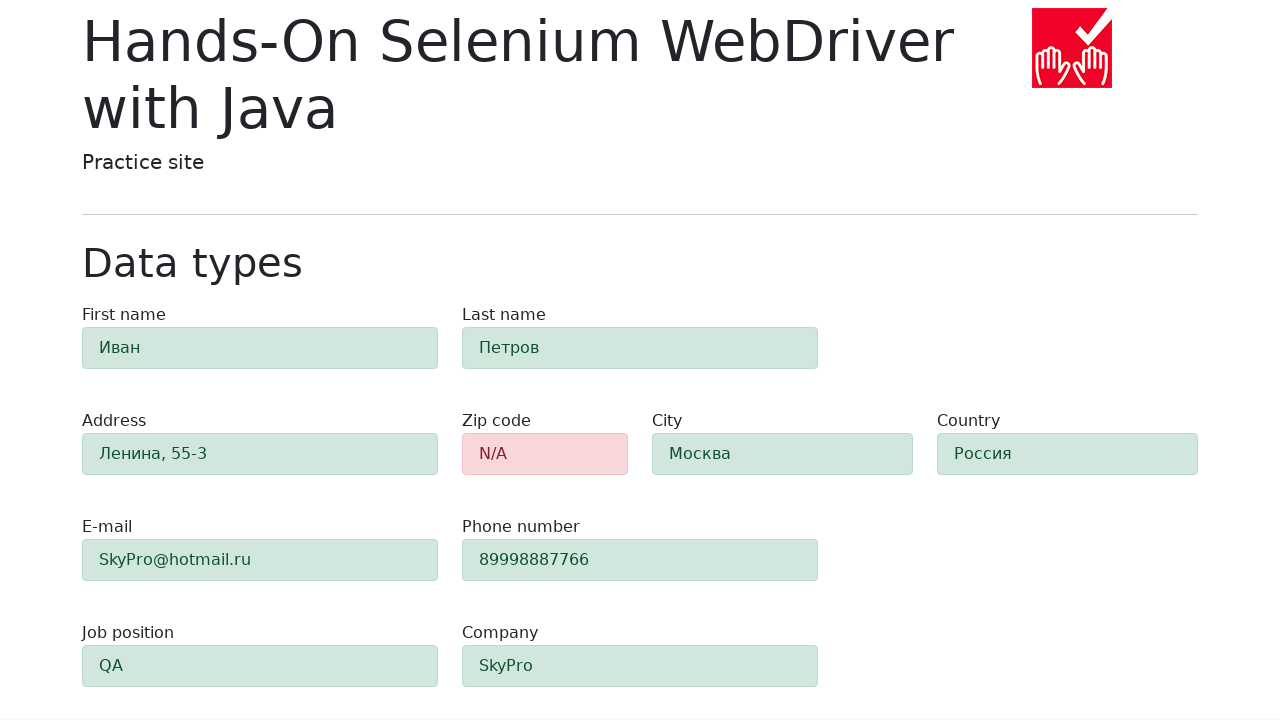